Tests that the Terms link on the login page navigates to the GitHub Terms of Service page

Starting URL: https://github.com/login

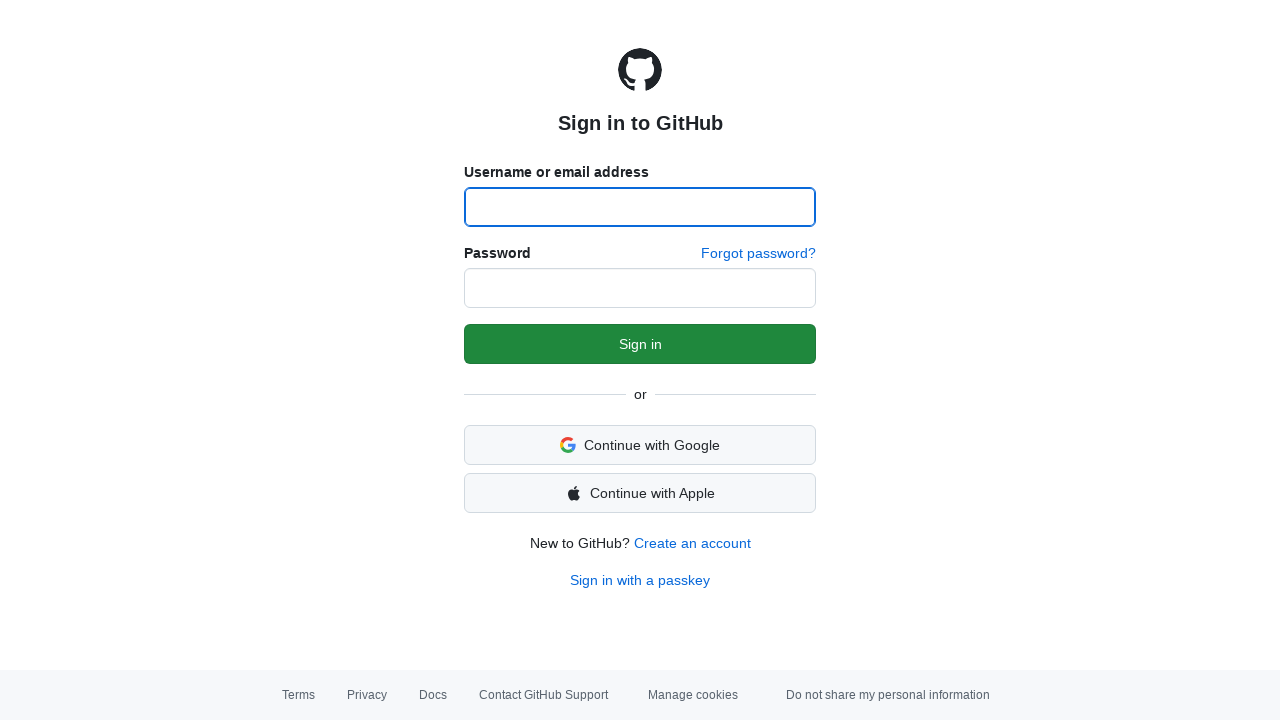

Clicked the Terms link on the login page at (298, 695) on a:has-text('Terms')
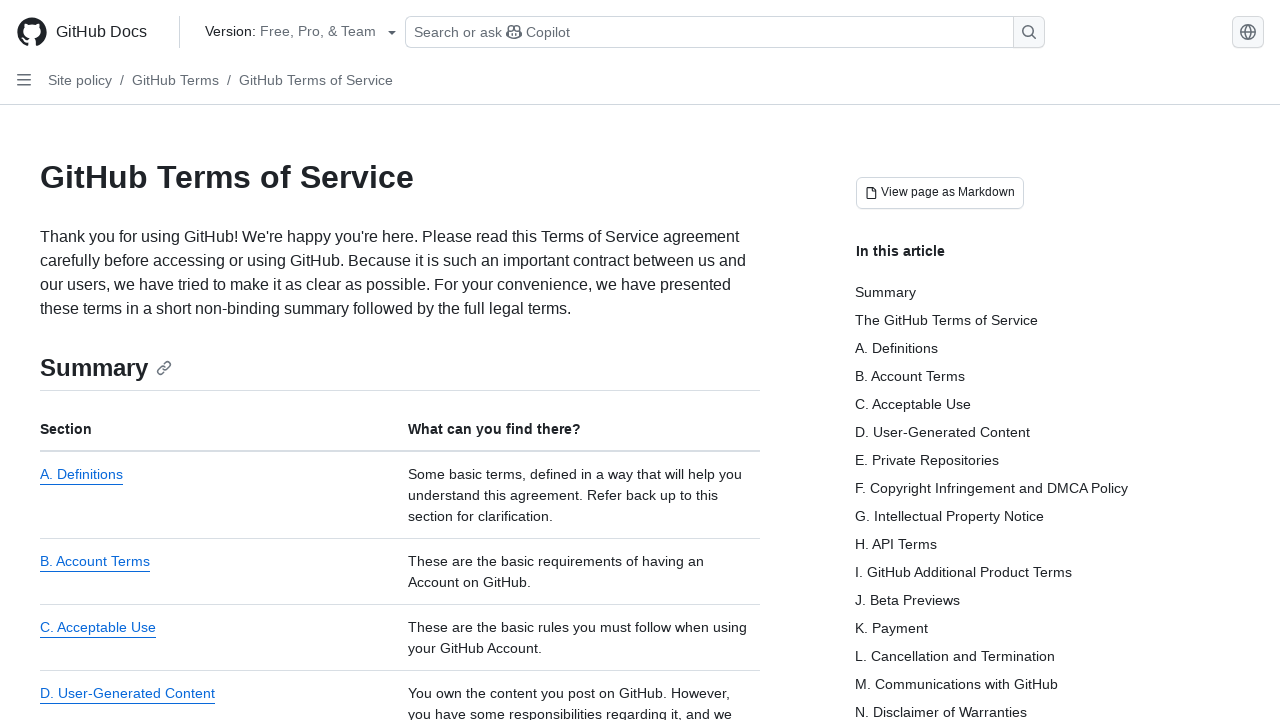

Terms of Service page loaded with heading element
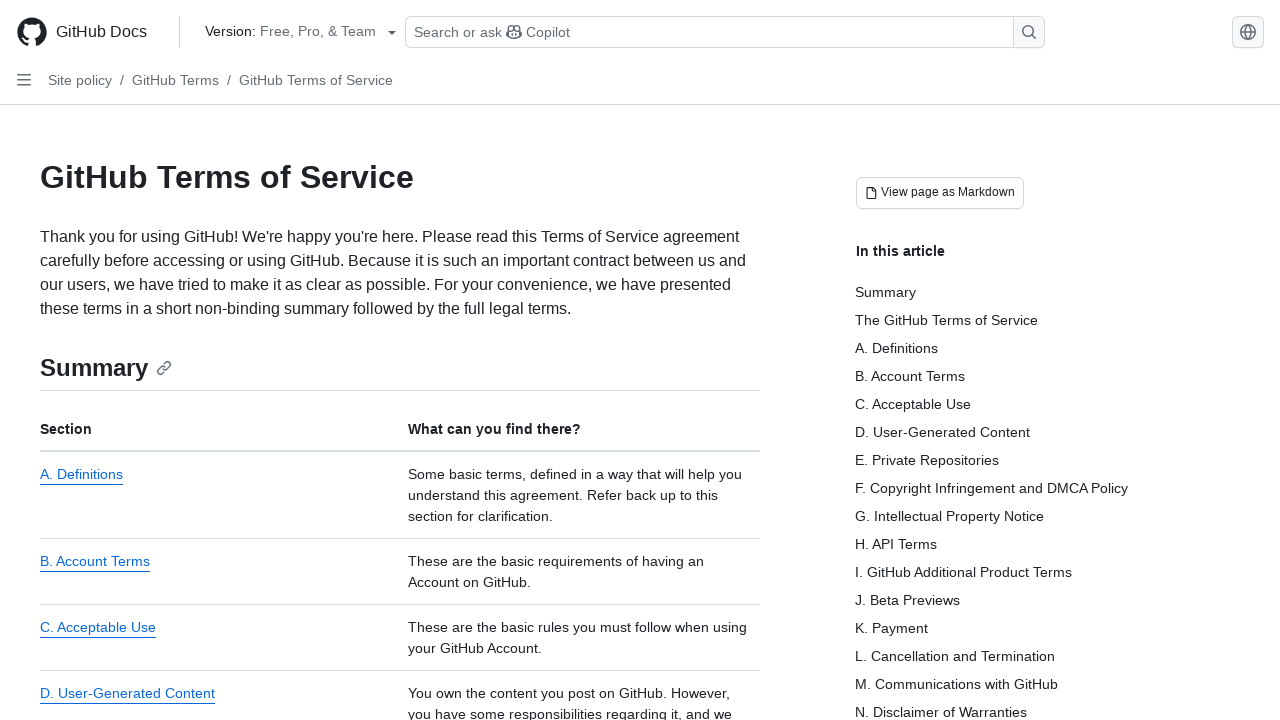

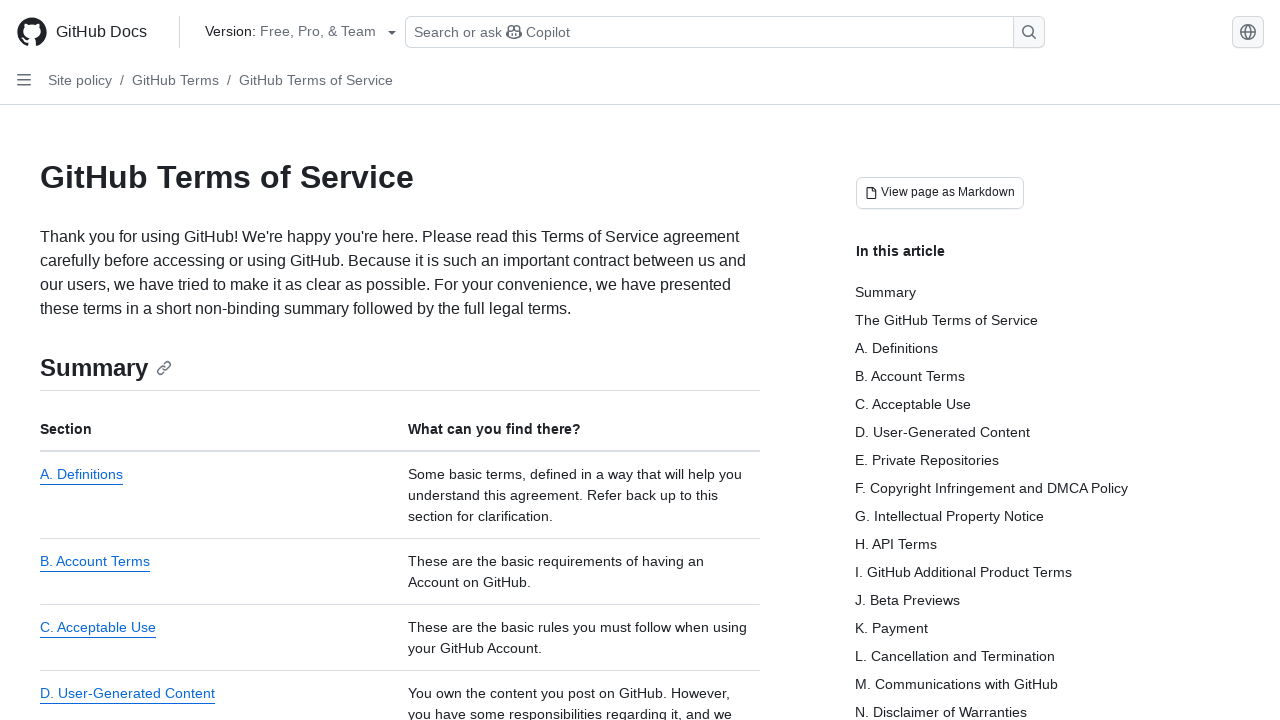